Fills out a practice registration form with a unique timestamped email address and randomly generated personal information

Starting URL: https://demoqa.com/automation-practice-form

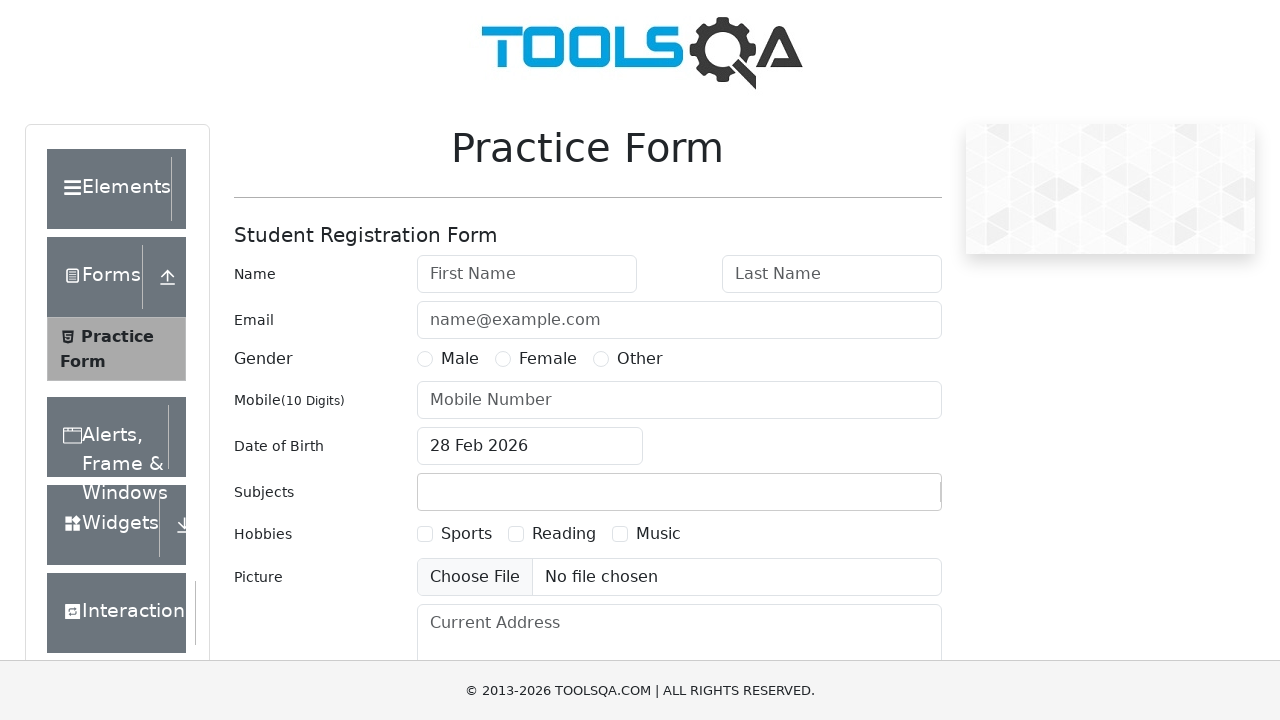

Generated unique timestamp for email: 1772289566
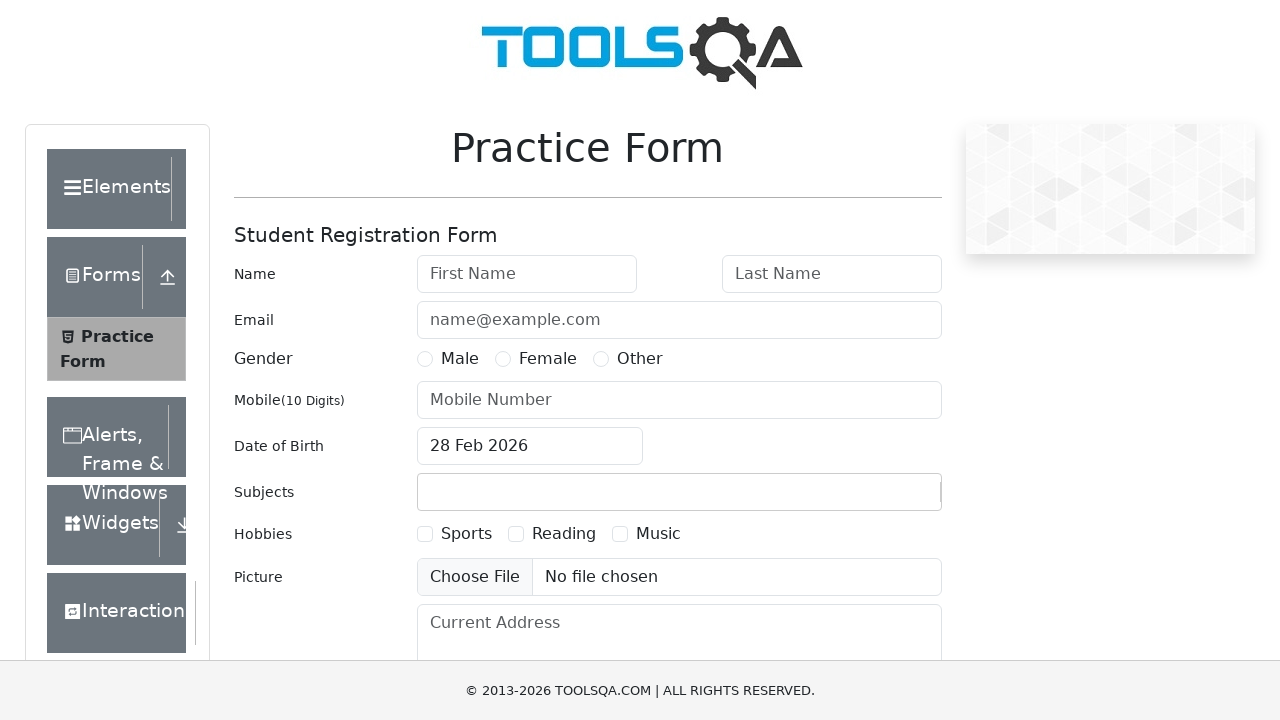

Filled first name field with 'Jennifer' on //*[@id='firstName']
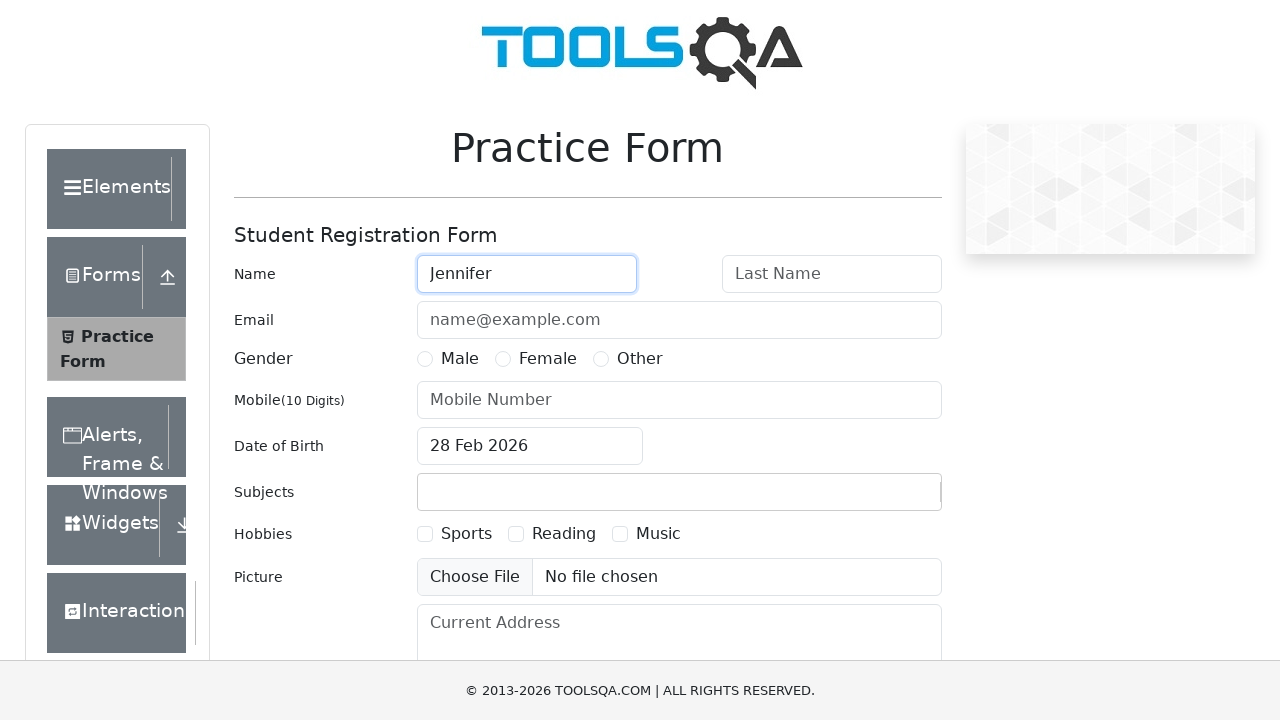

Filled last name field with 'Rodriguez' on //*[@id='lastName']
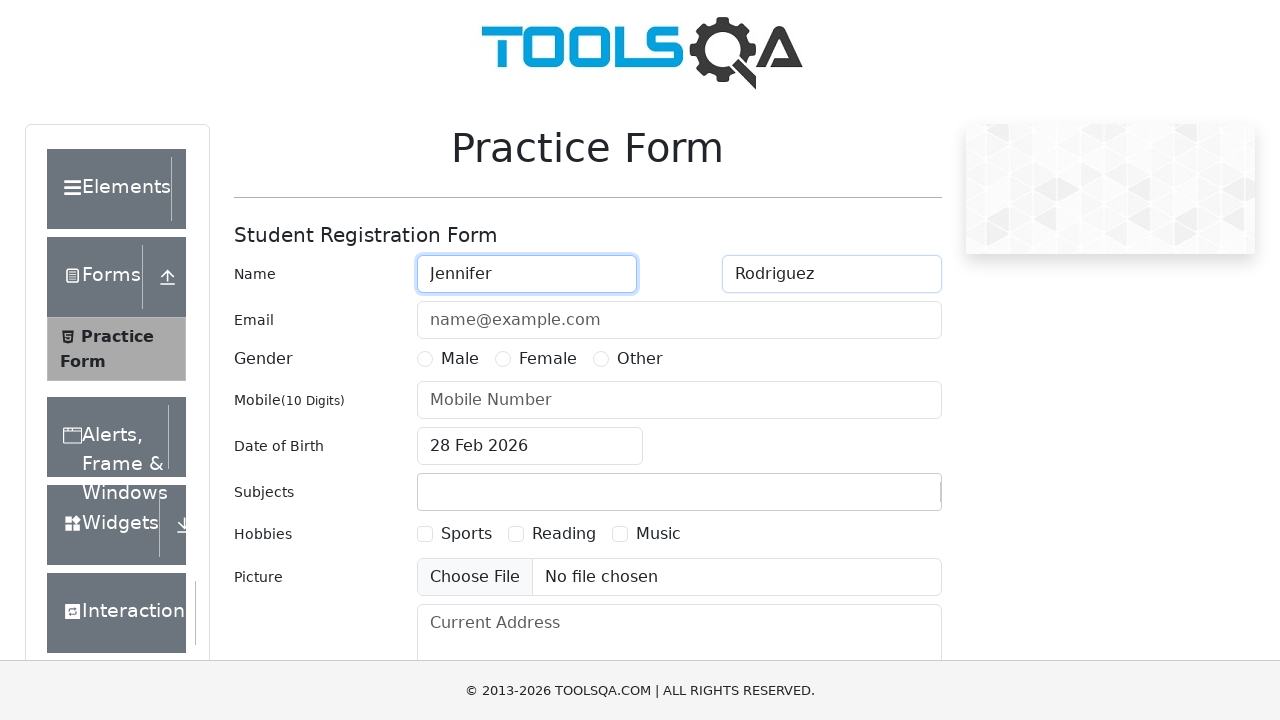

Filled email field with unique timestamped address: fake.email.fake+1772289566@gmail.com on //*[@id='userEmail']
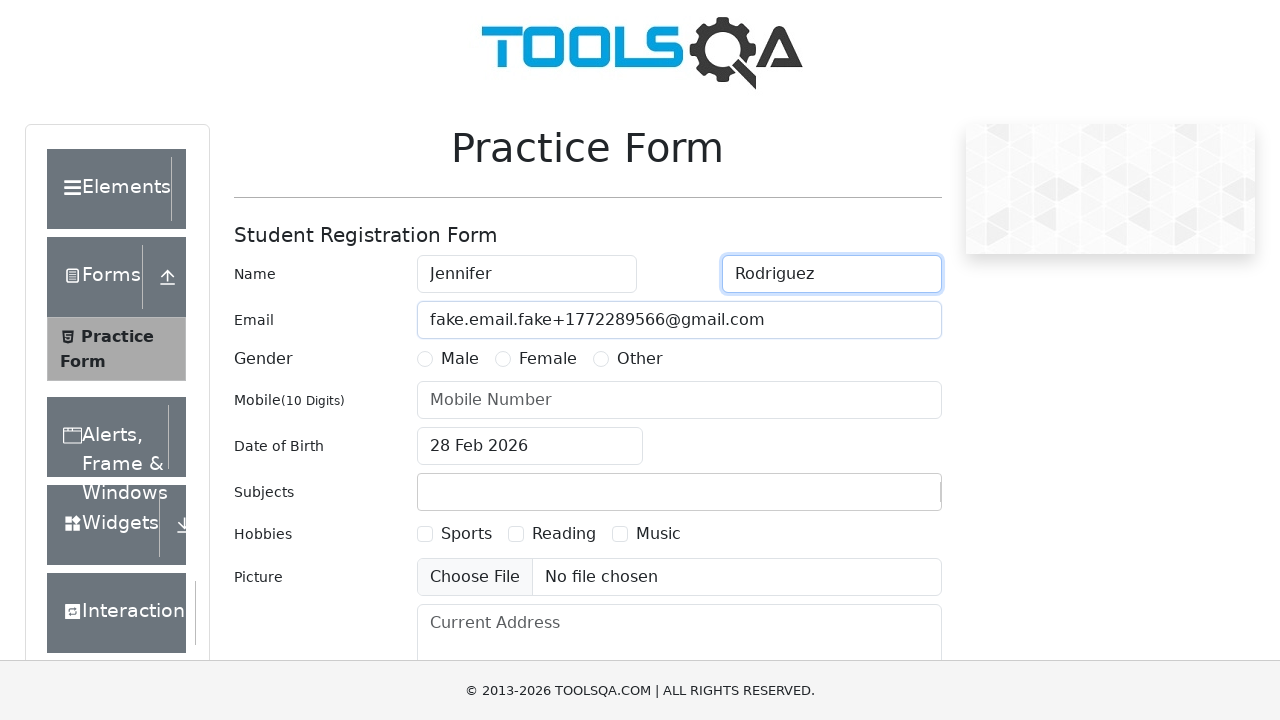

Selected Male gender option at (460, 359) on xpath=//*[@id='gender-radio-1']/following-sibling::label
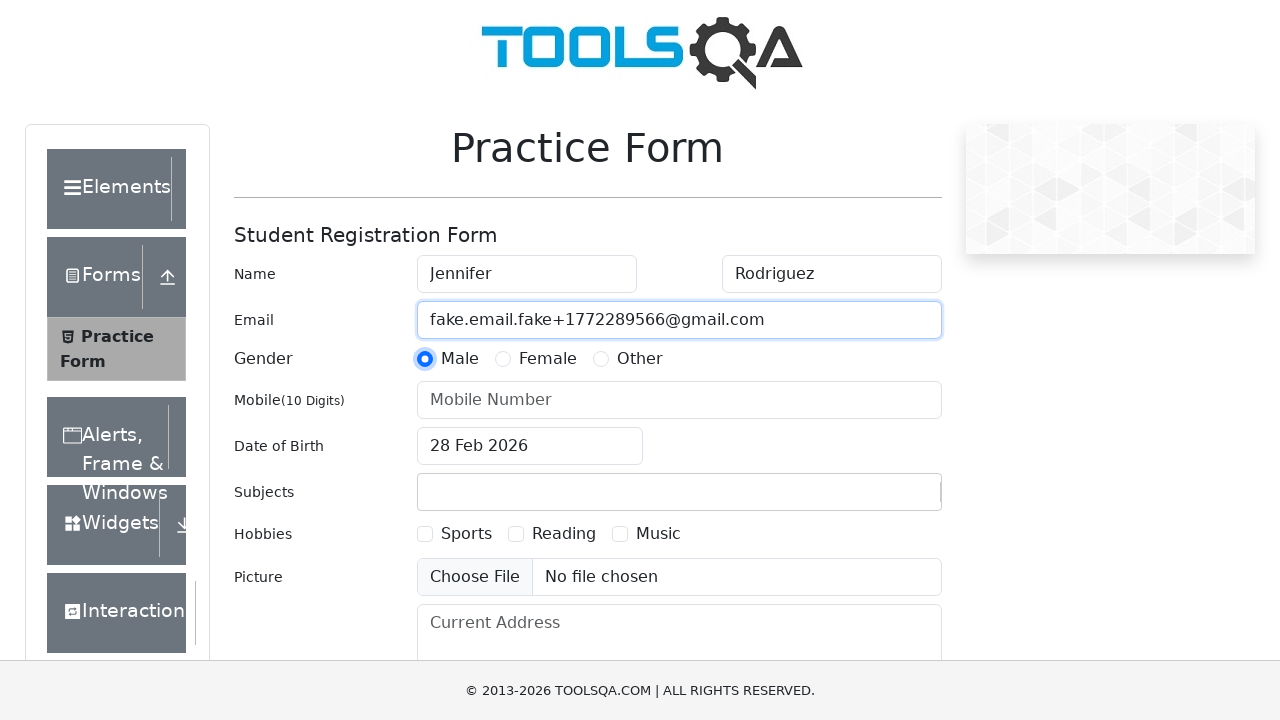

Filled phone number field with '5559876543' on //*[@id='userNumber']
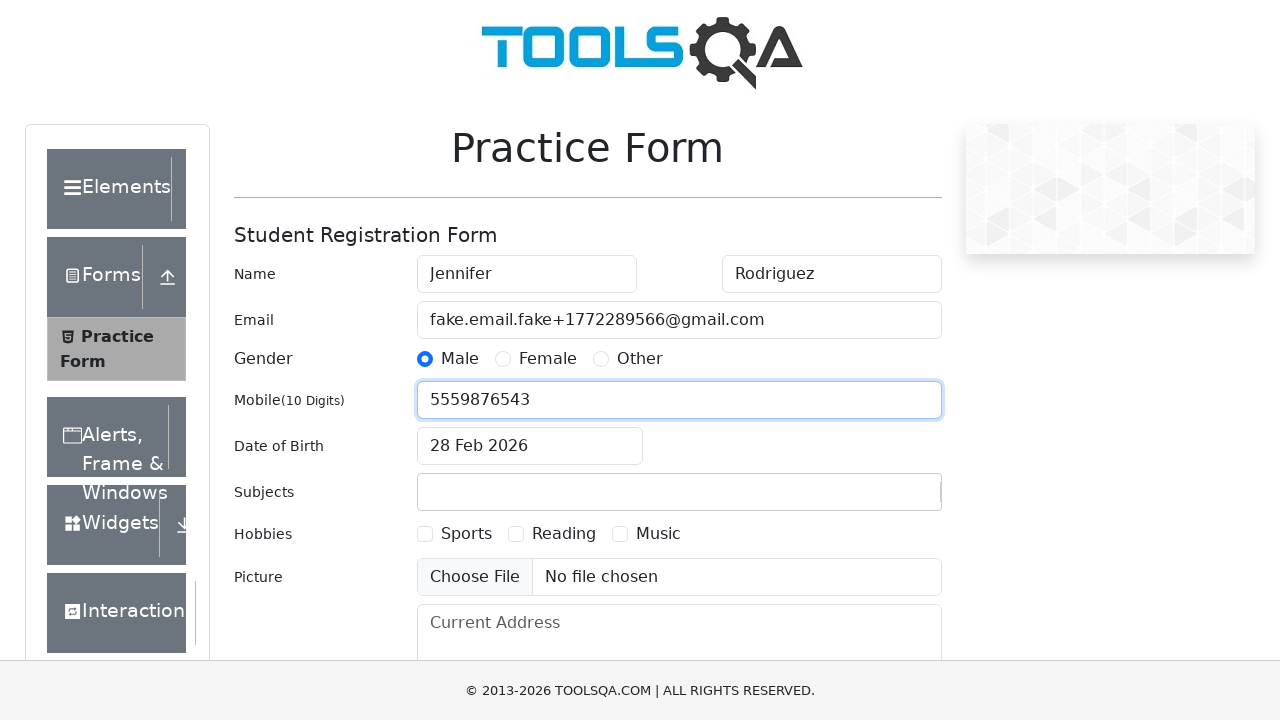

Clicked date of birth input field at (530, 446) on xpath=//*[@id='dateOfBirthInput']
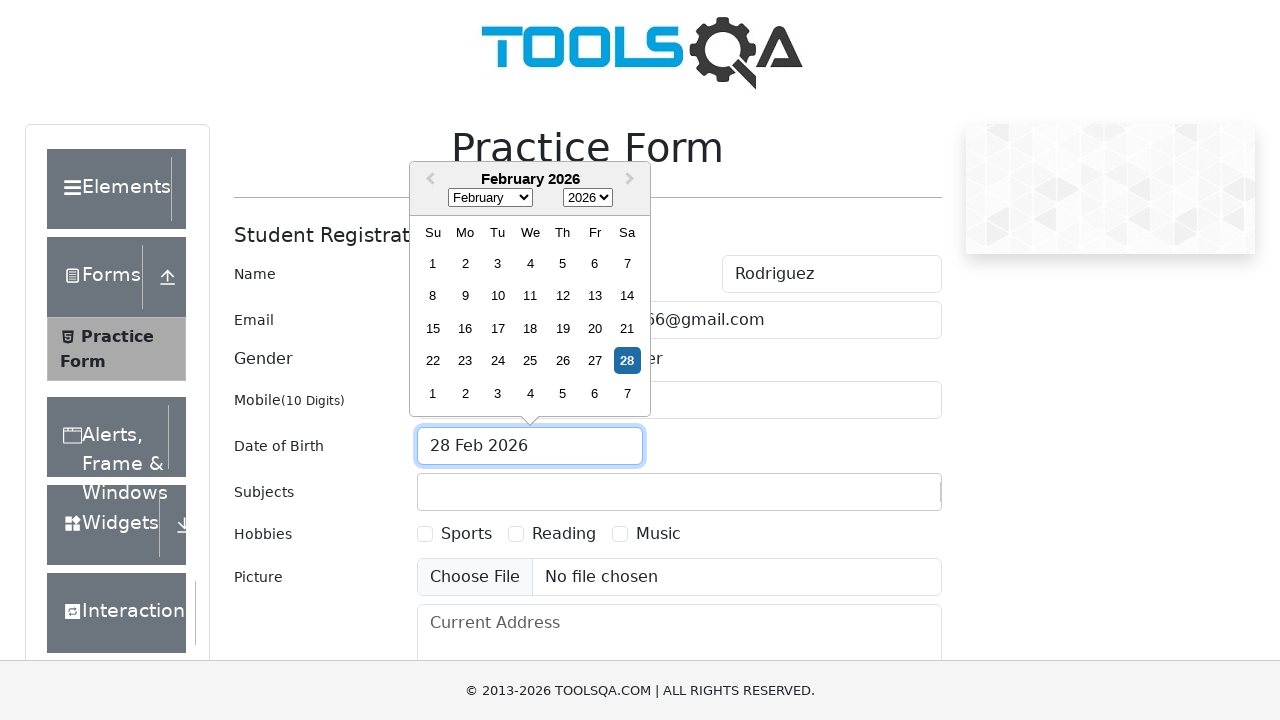

Selected all text in date field
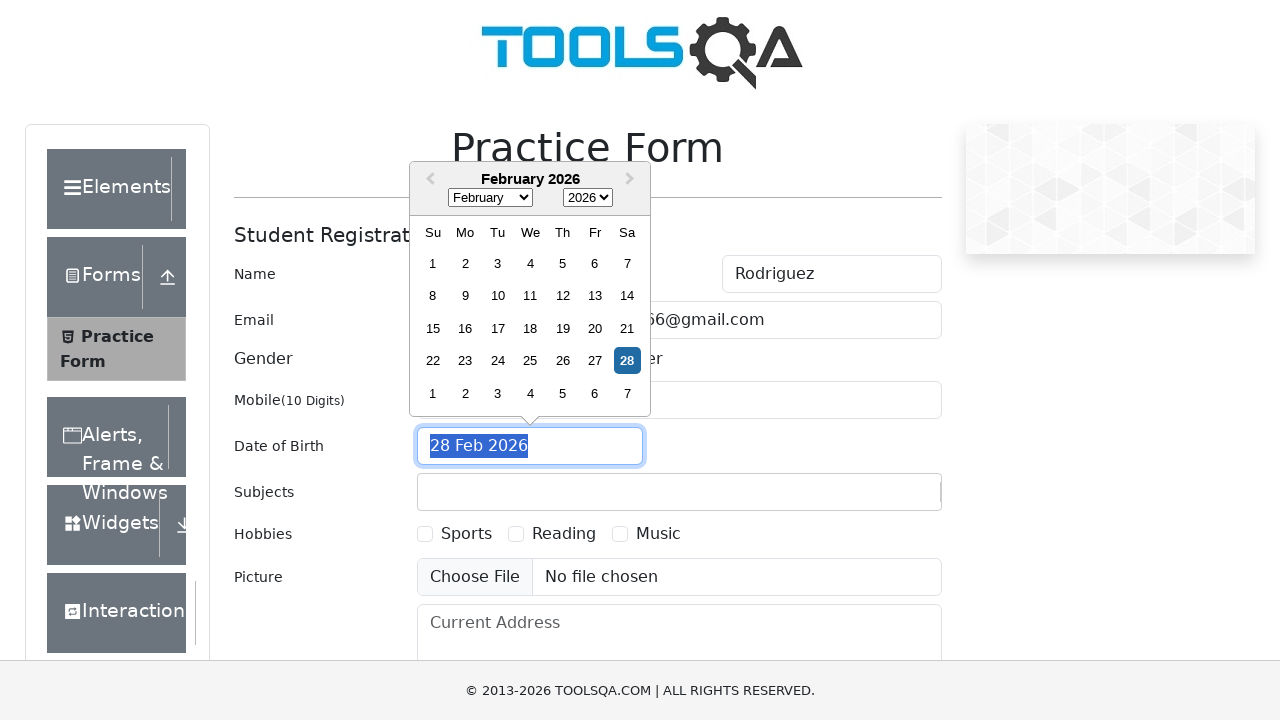

Typed date of birth '09 Sep 1964'
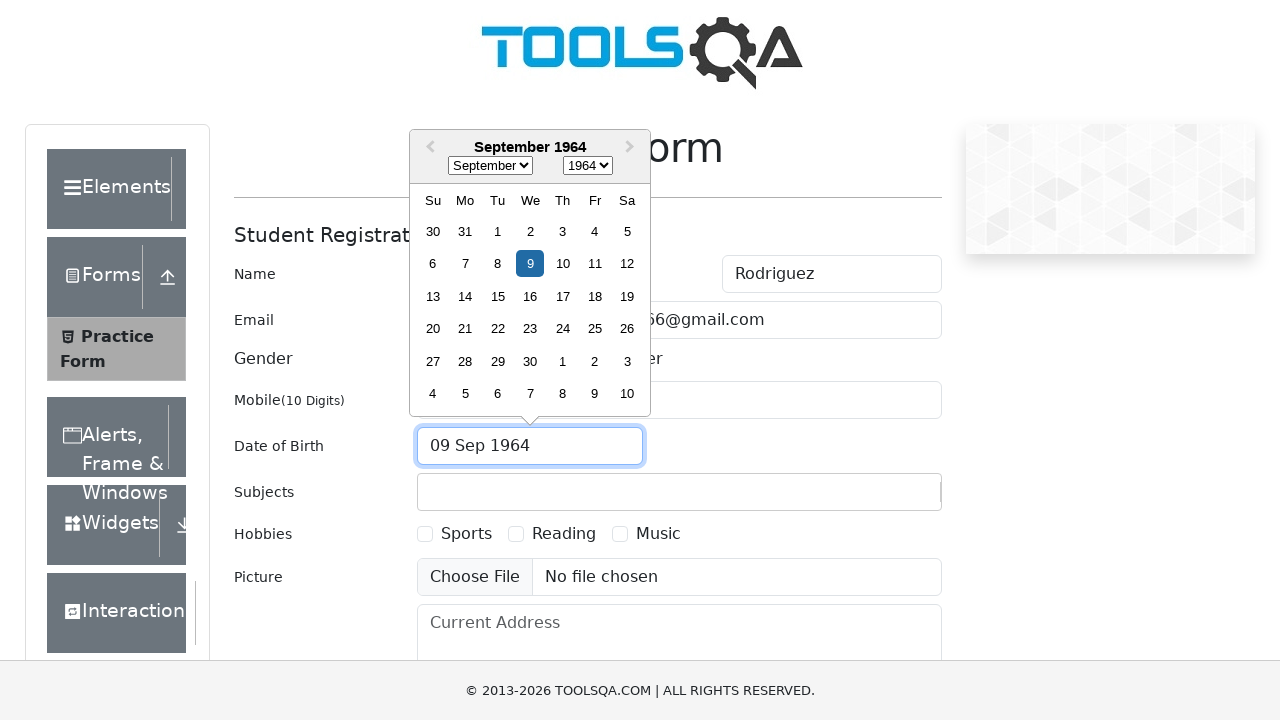

Closed date picker with Escape key
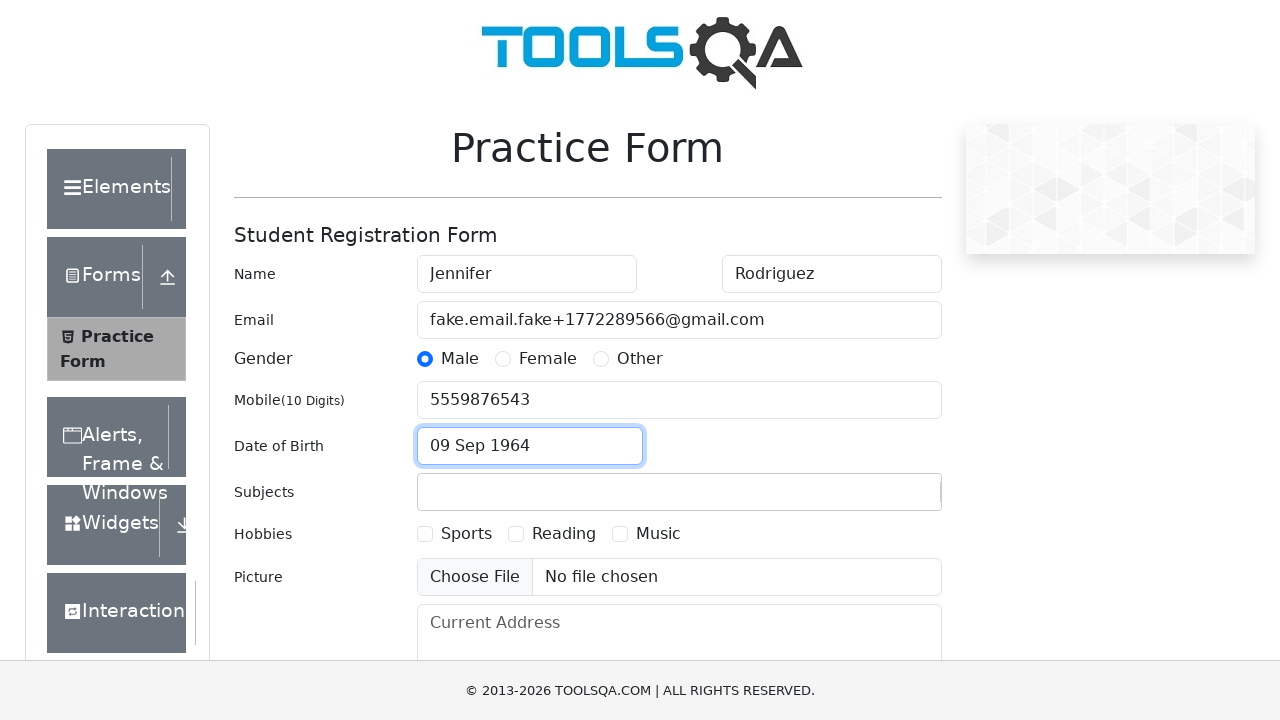

Selected Sports hobby checkbox at (466, 534) on xpath=//*[@id='hobbies-checkbox-1']/following-sibling::label
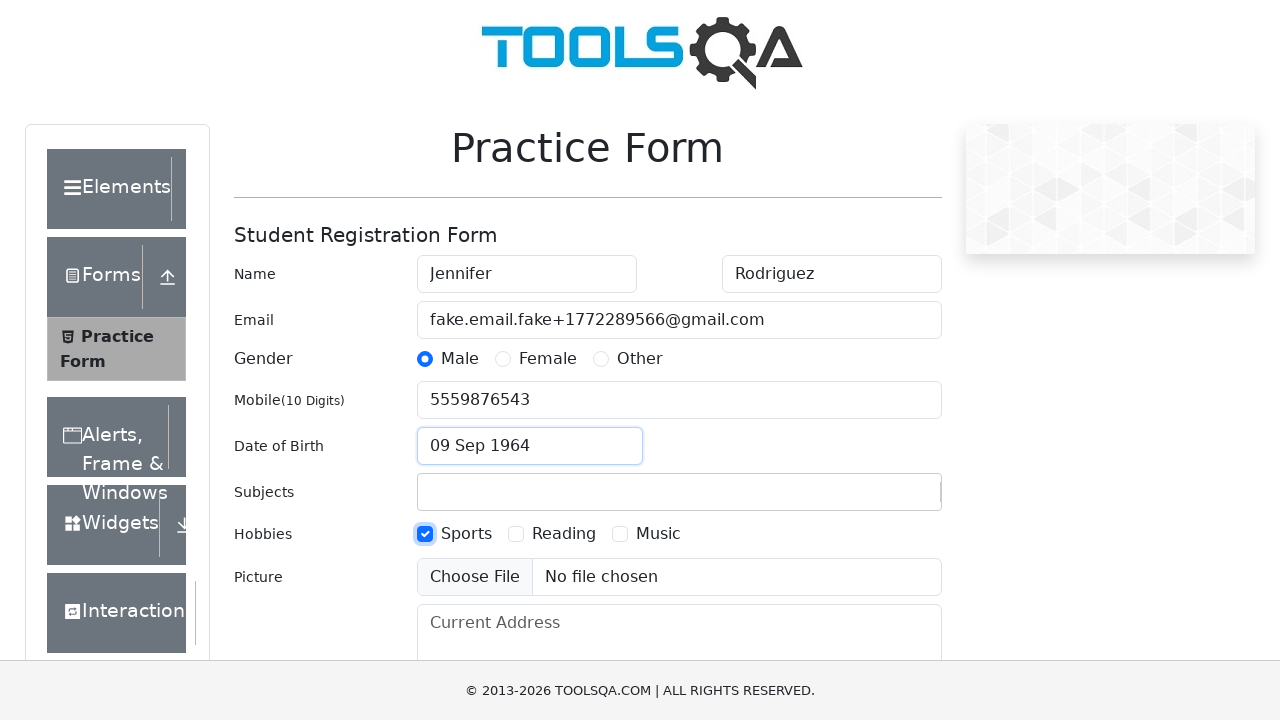

Filled current address field with multi-line address on //*[@id='currentAddress']
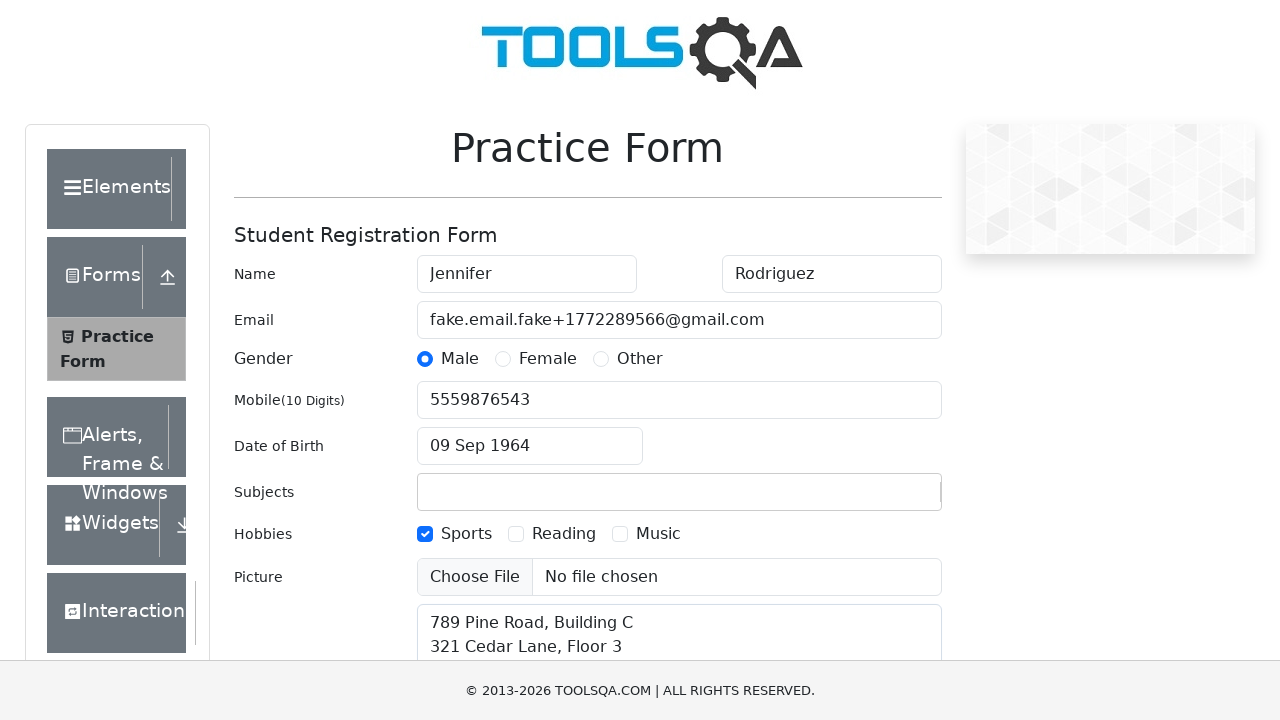

Submitted registration form by pressing Enter on submit button on //*[@id='submit']
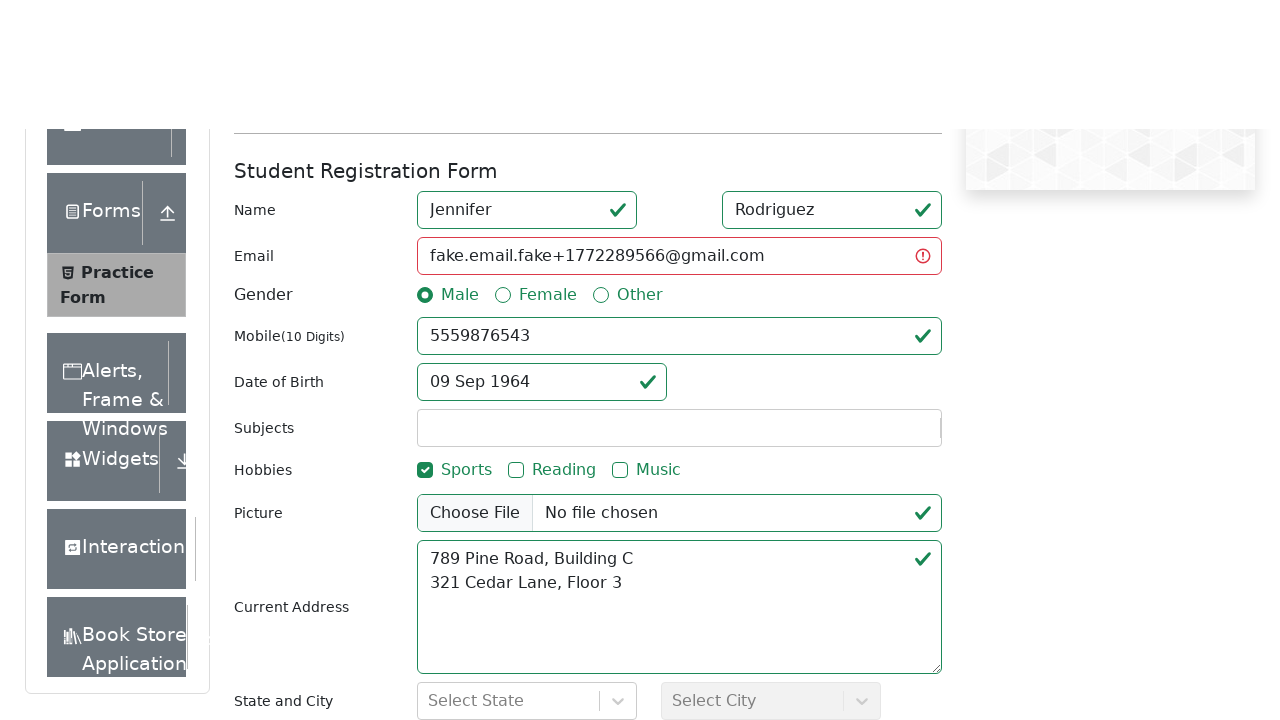

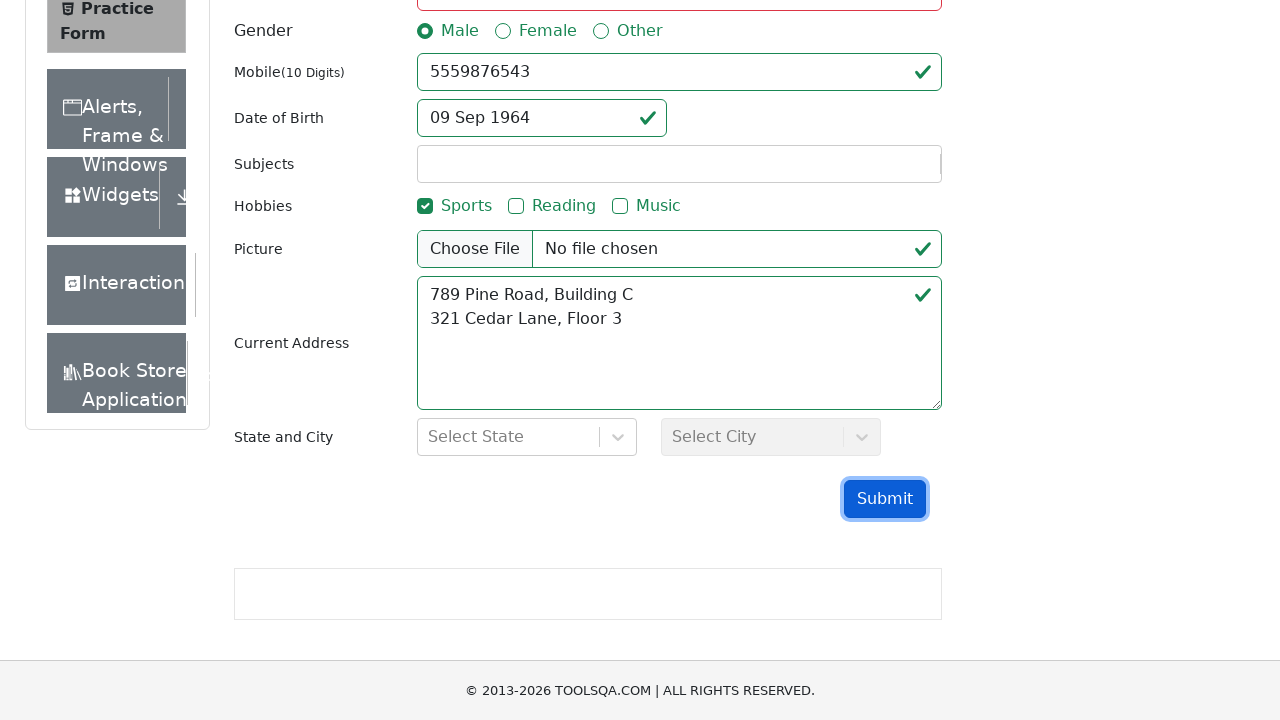